Tests marking individual todo items as complete by checking their toggle checkboxes.

Starting URL: https://demo.playwright.dev/todomvc

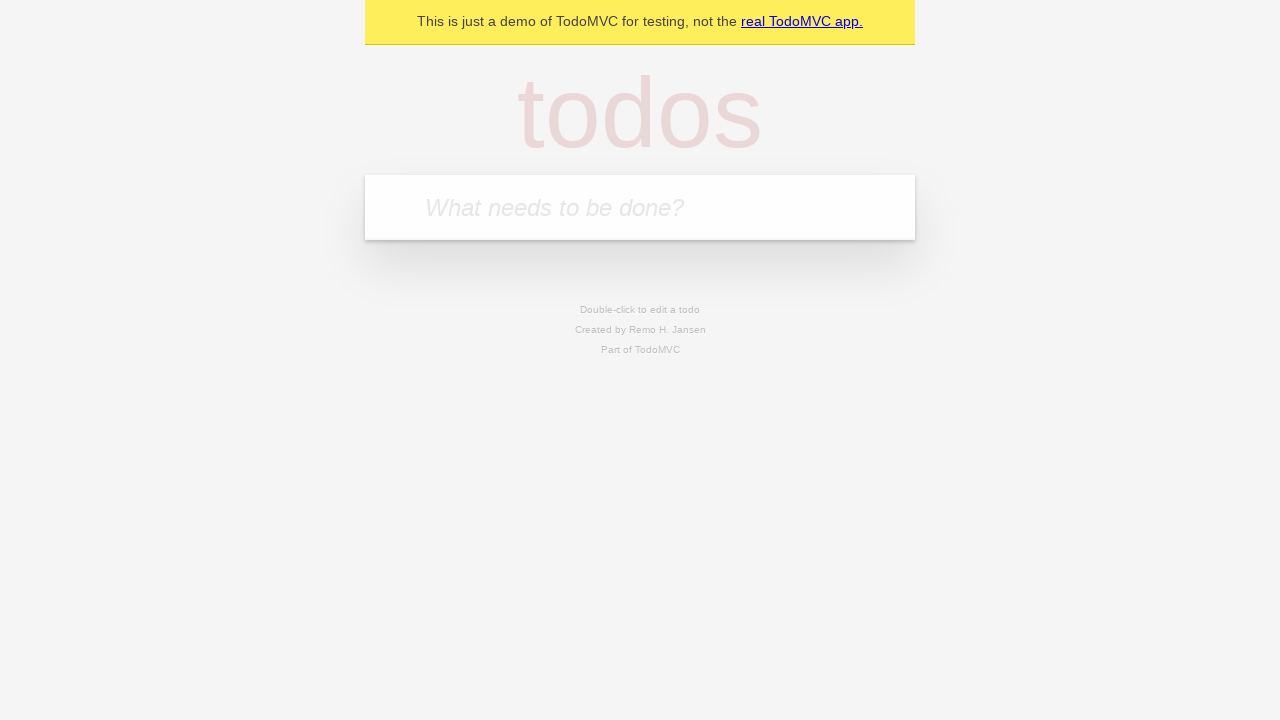

Filled new todo input with 'buy some cheese' on .new-todo
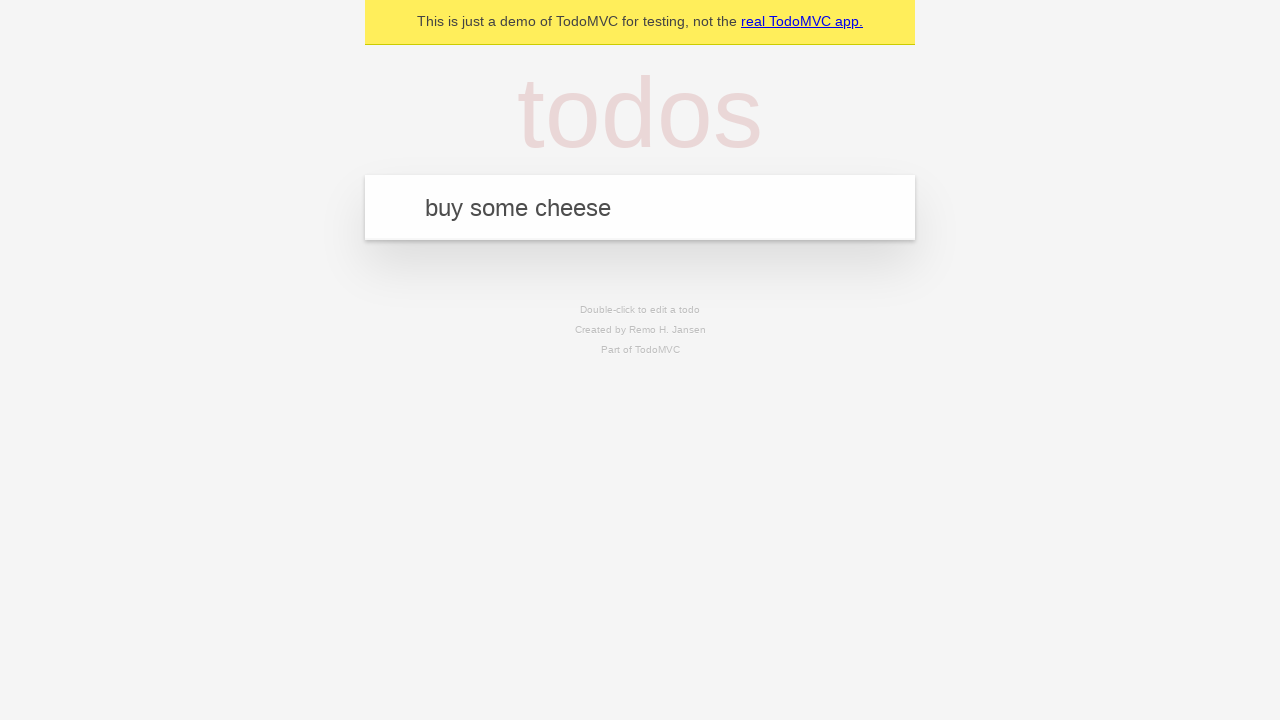

Pressed Enter to create first todo item on .new-todo
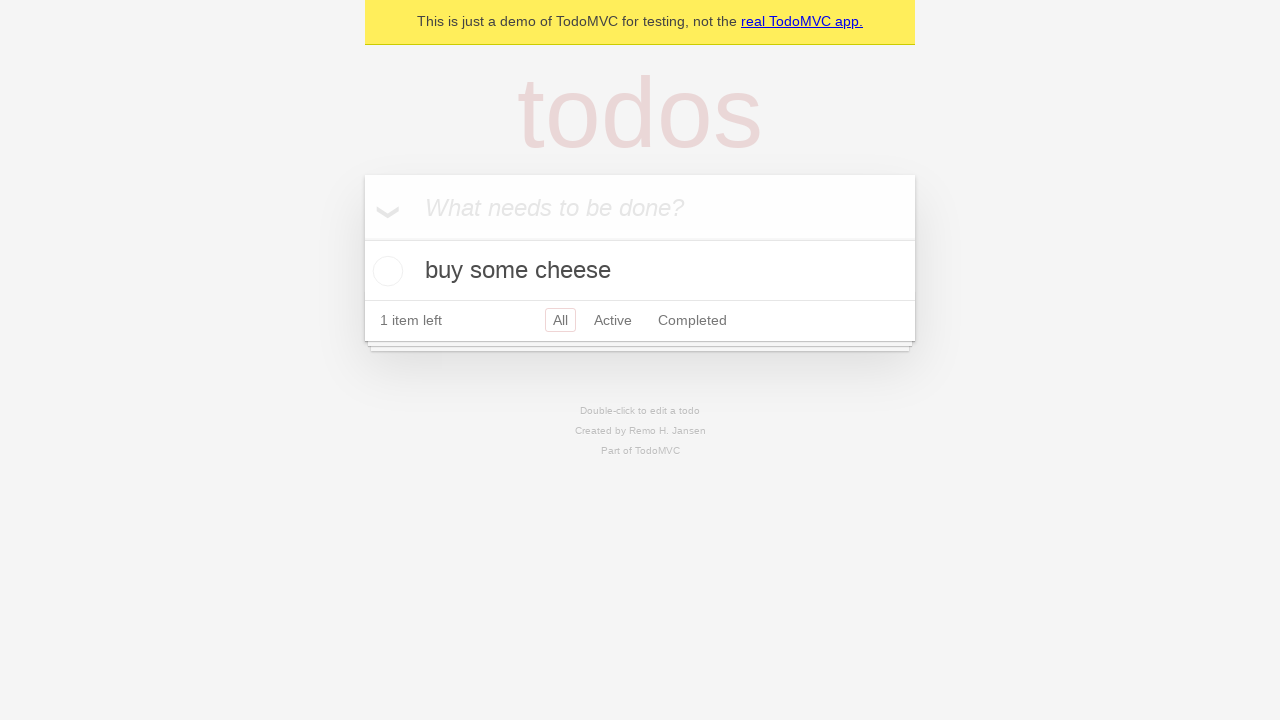

Filled new todo input with 'feed the cat' on .new-todo
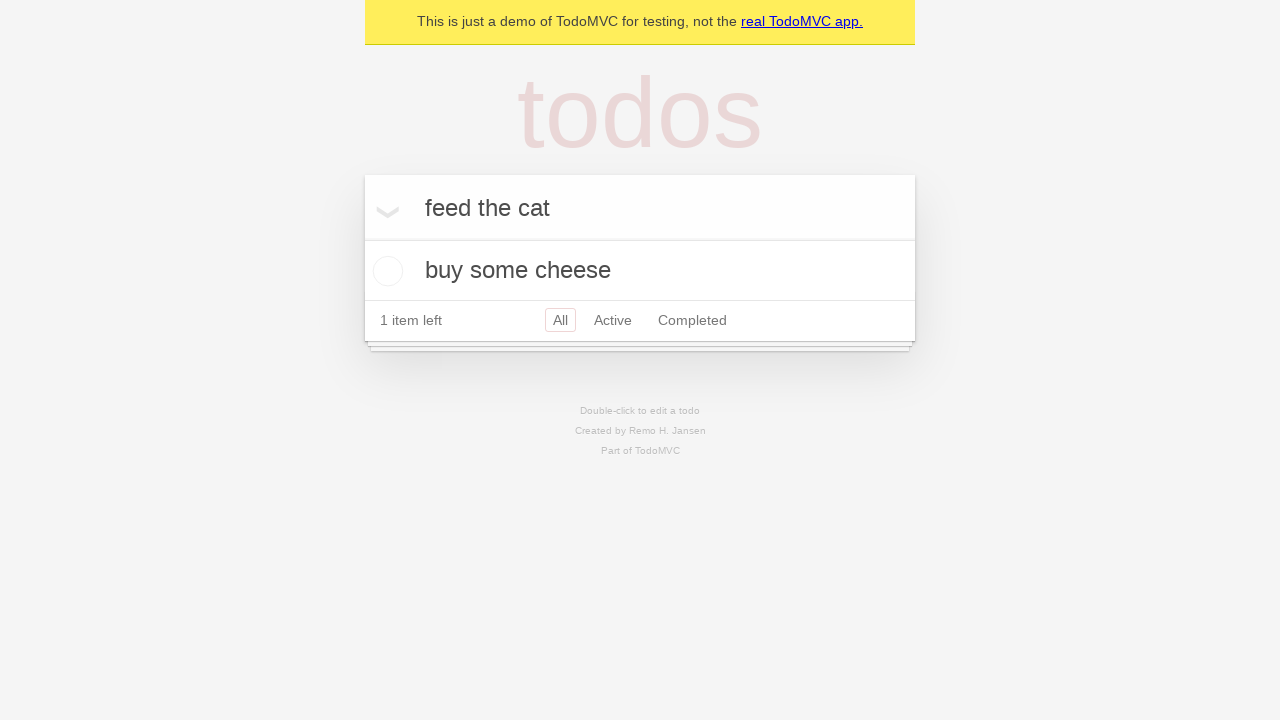

Pressed Enter to create second todo item on .new-todo
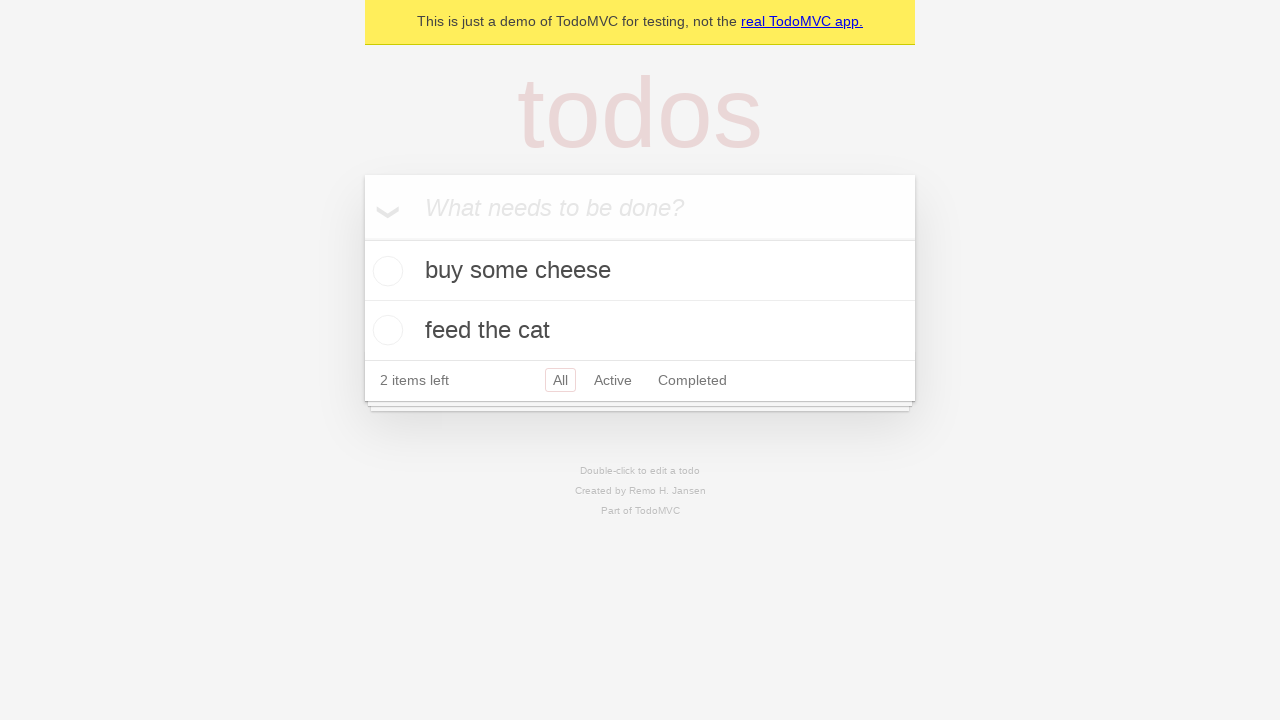

Waited for second todo item to appear in list
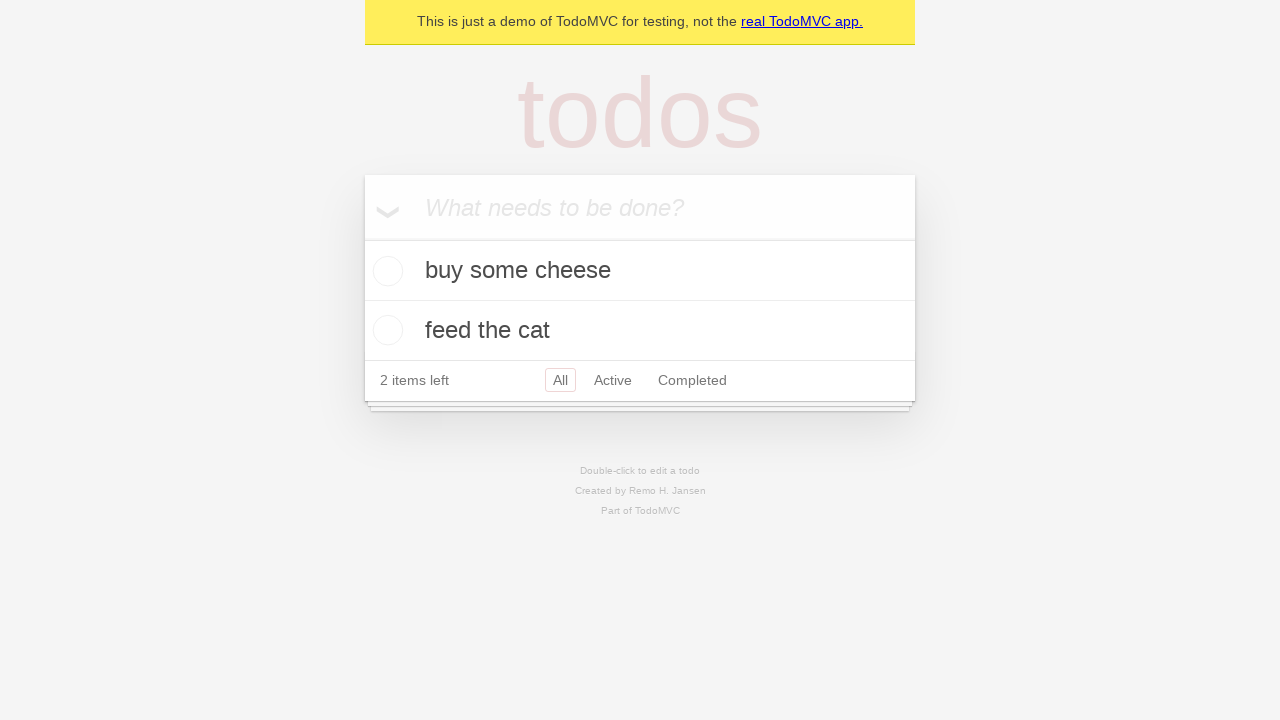

Marked first todo item as complete by checking its toggle checkbox at (385, 271) on .todo-list li >> nth=0 >> .toggle
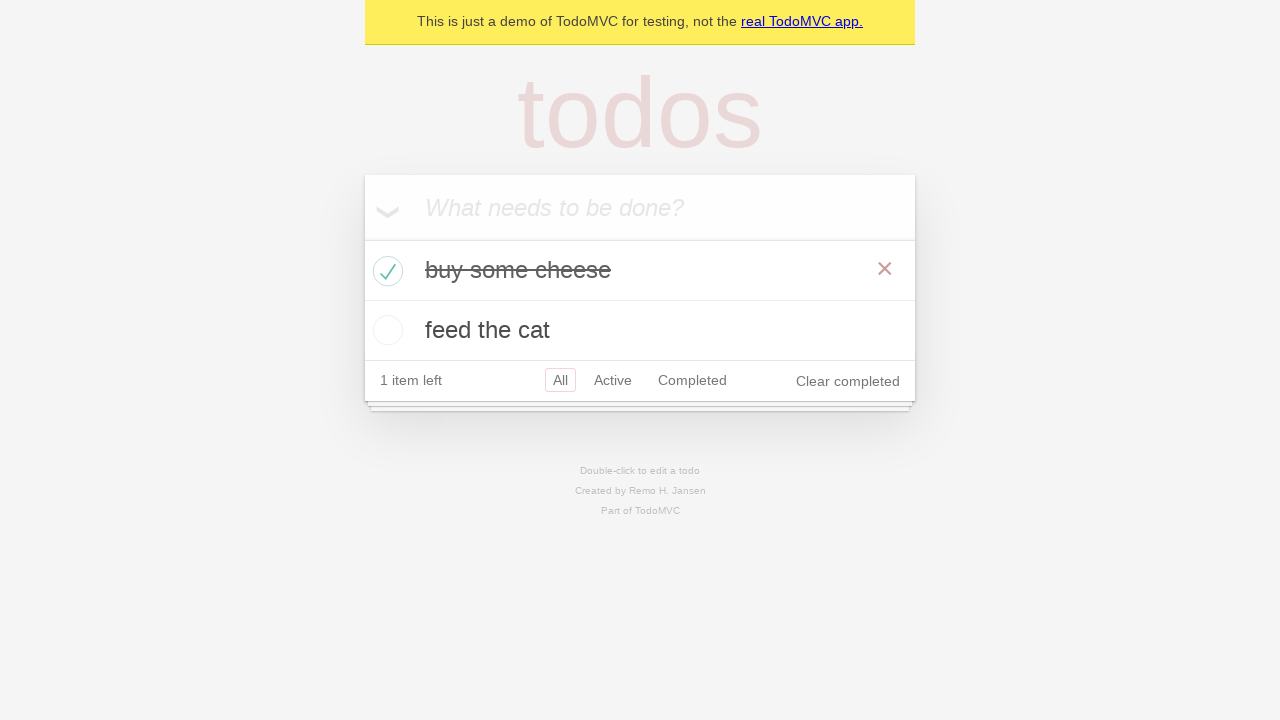

Marked second todo item as complete by checking its toggle checkbox at (385, 330) on .todo-list li >> nth=1 >> .toggle
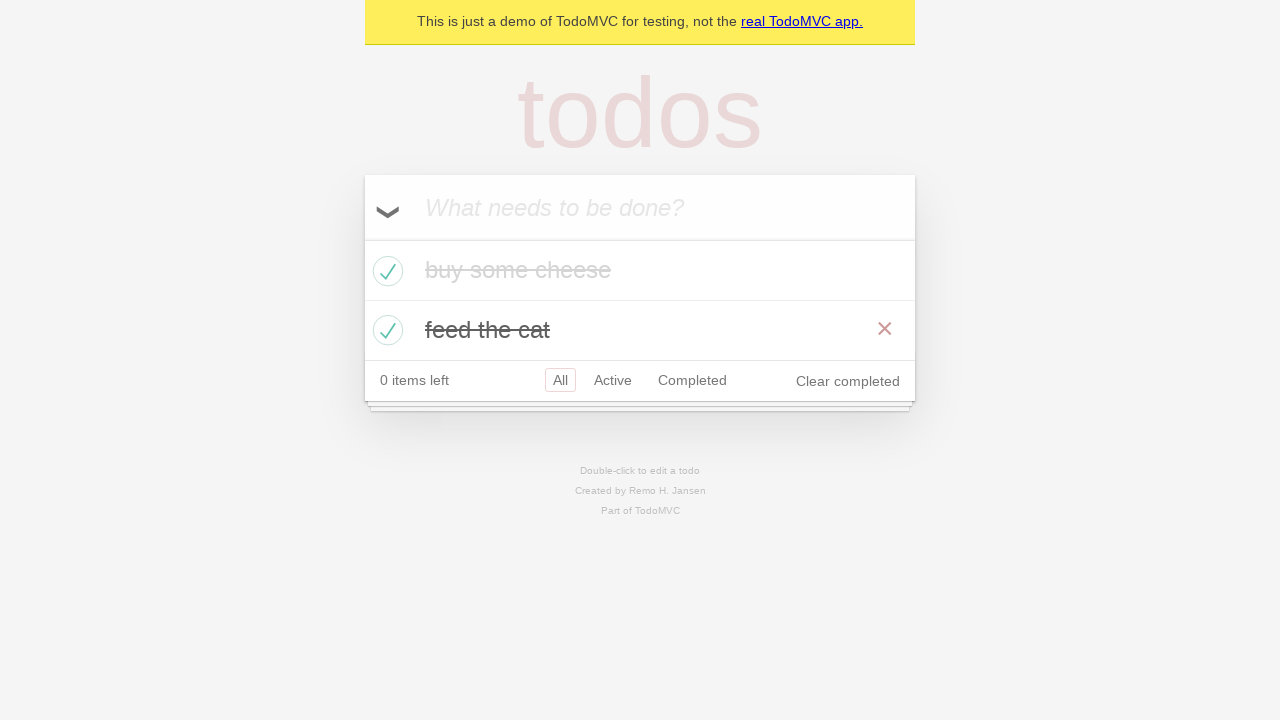

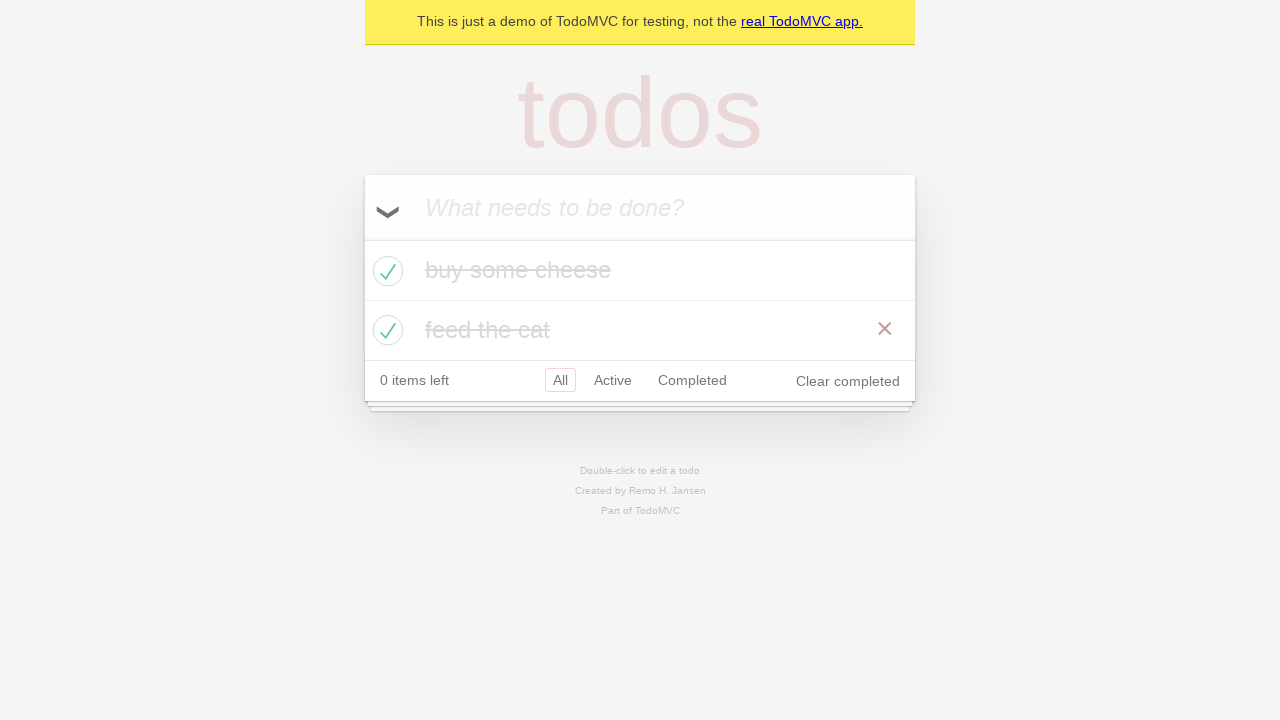